Tests USC faculty directory search by entering an instructor name and verifying the search results display faculty information

Starting URL: https://uscdirectory.usc.edu/web/directory/faculty-staff/

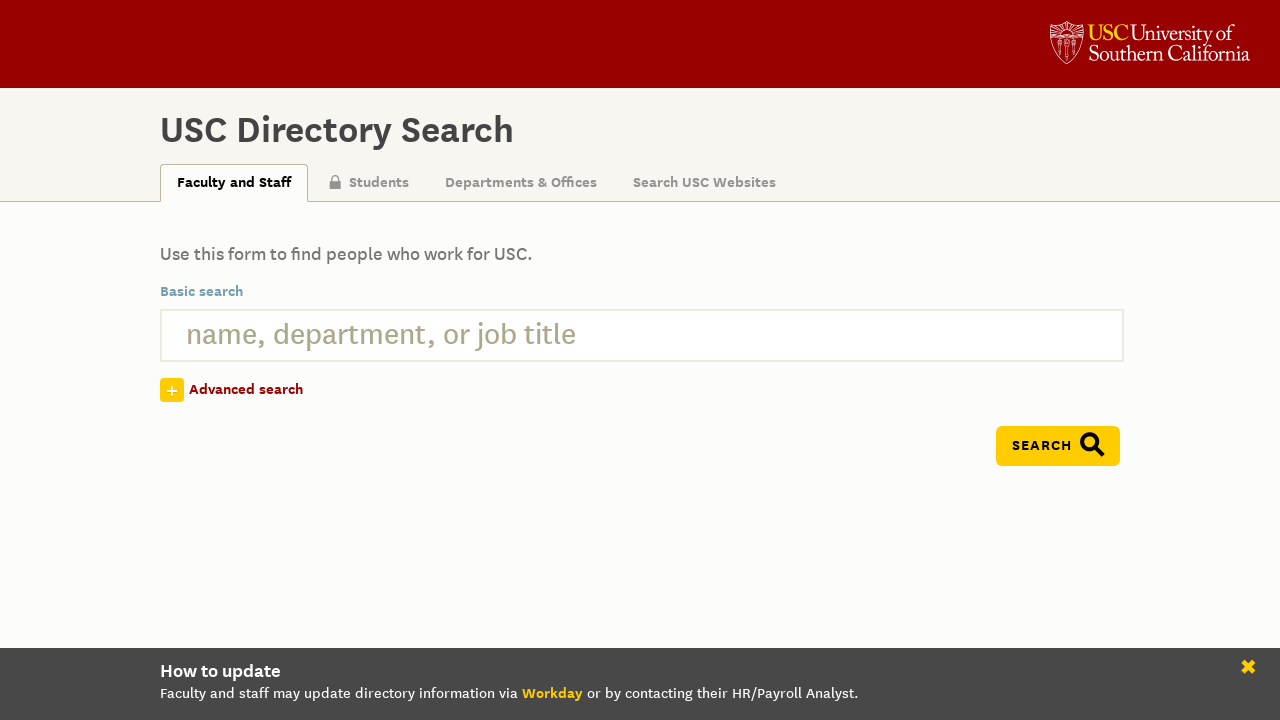

Filled search box with instructor name 'Kristof Aldenderfer' on input[name='q']
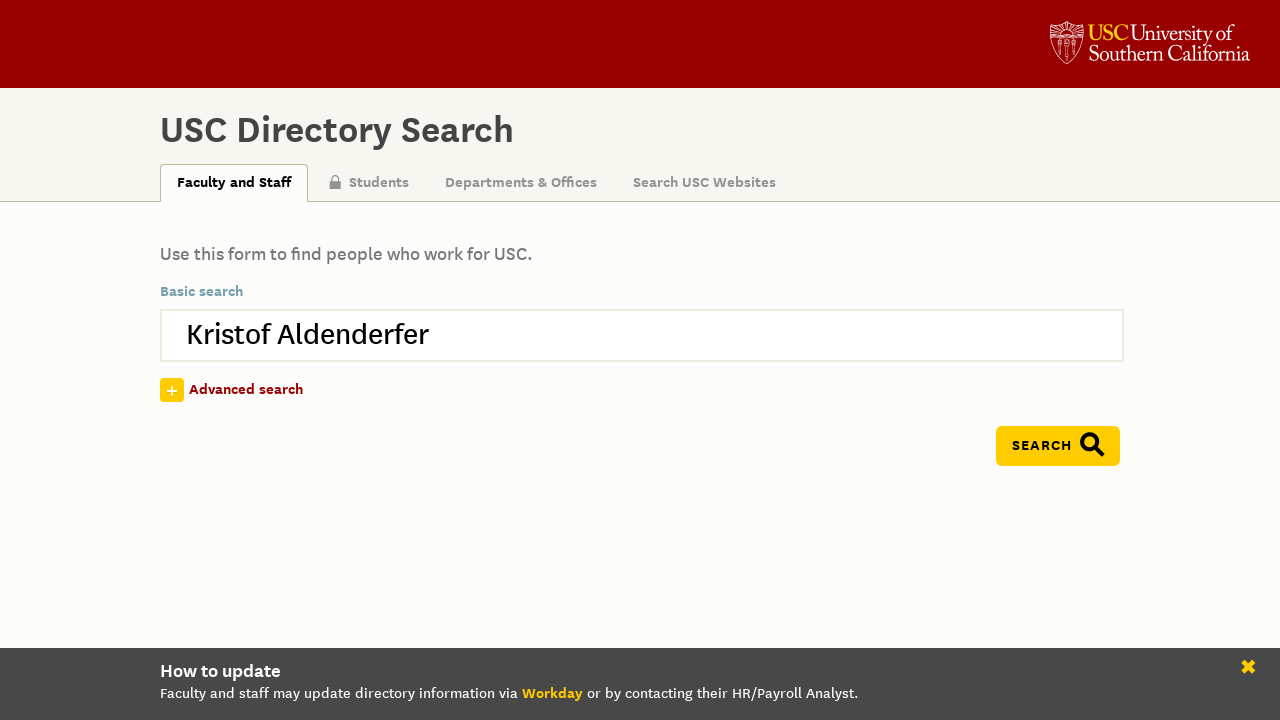

Pressed Enter to submit faculty search on input[name='q']
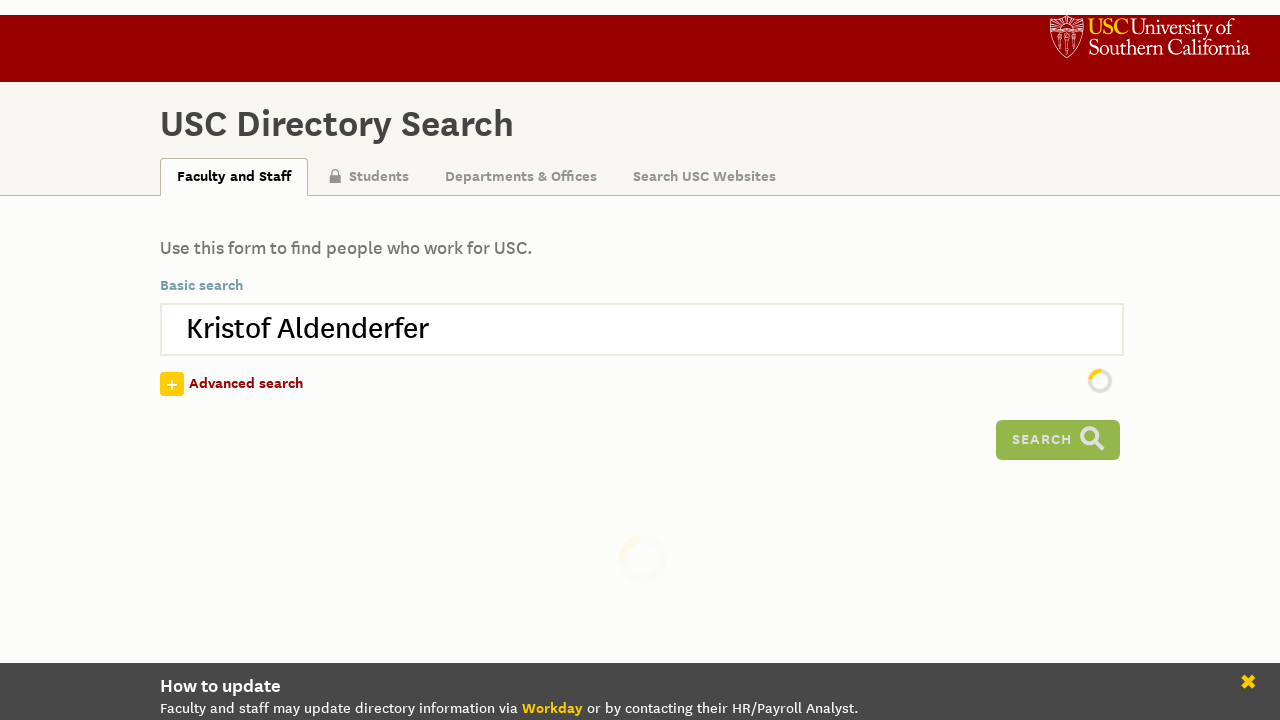

Waited 3 seconds for search results to load
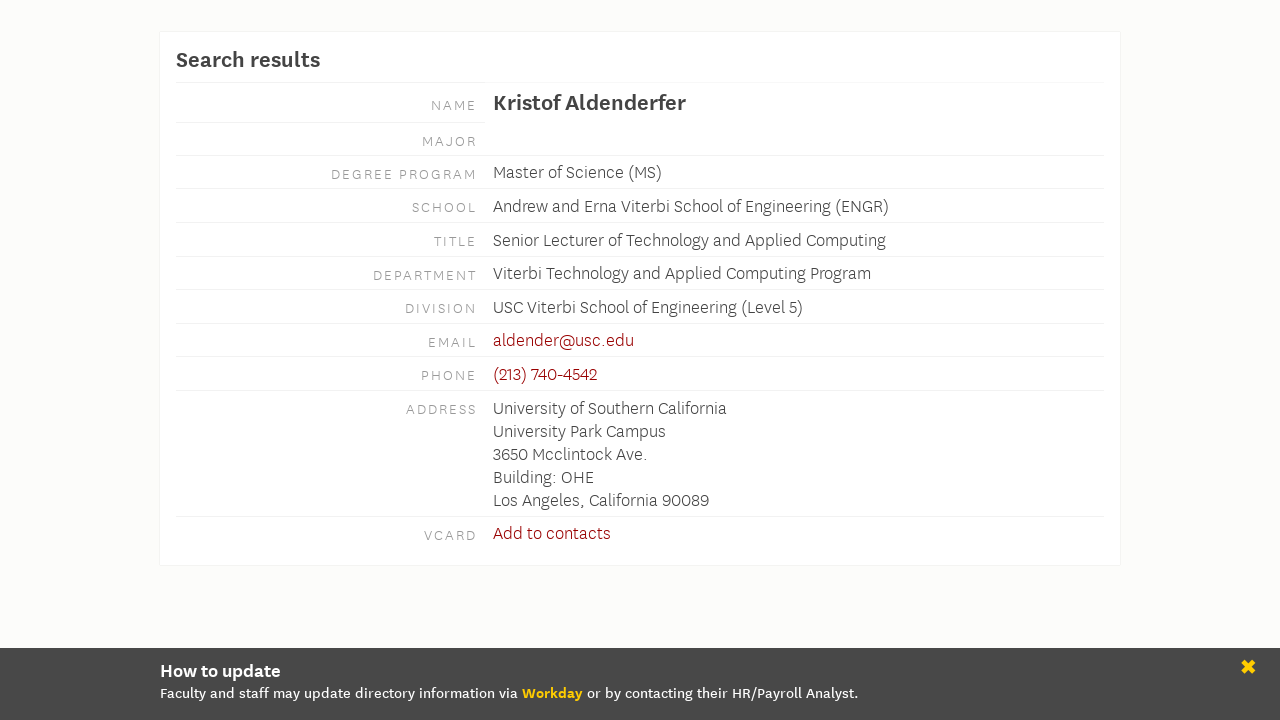

Verified instructor name match element is displayed
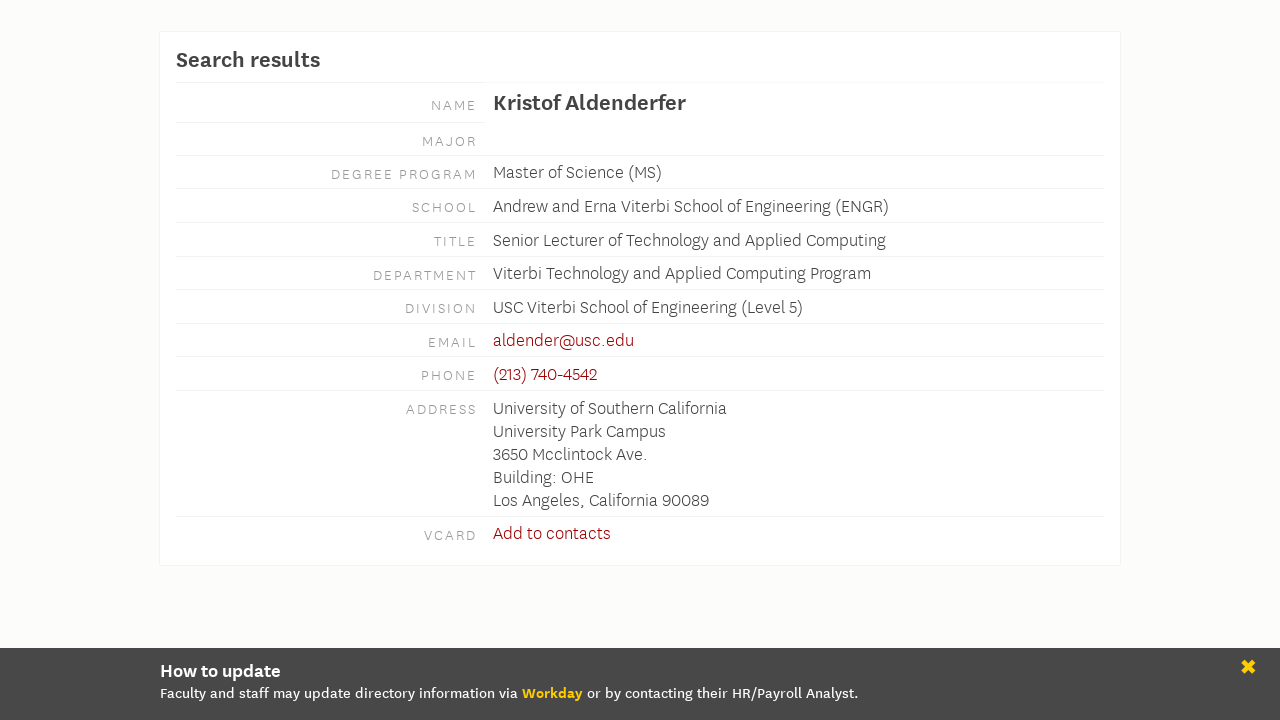

Verified faculty title field is displayed
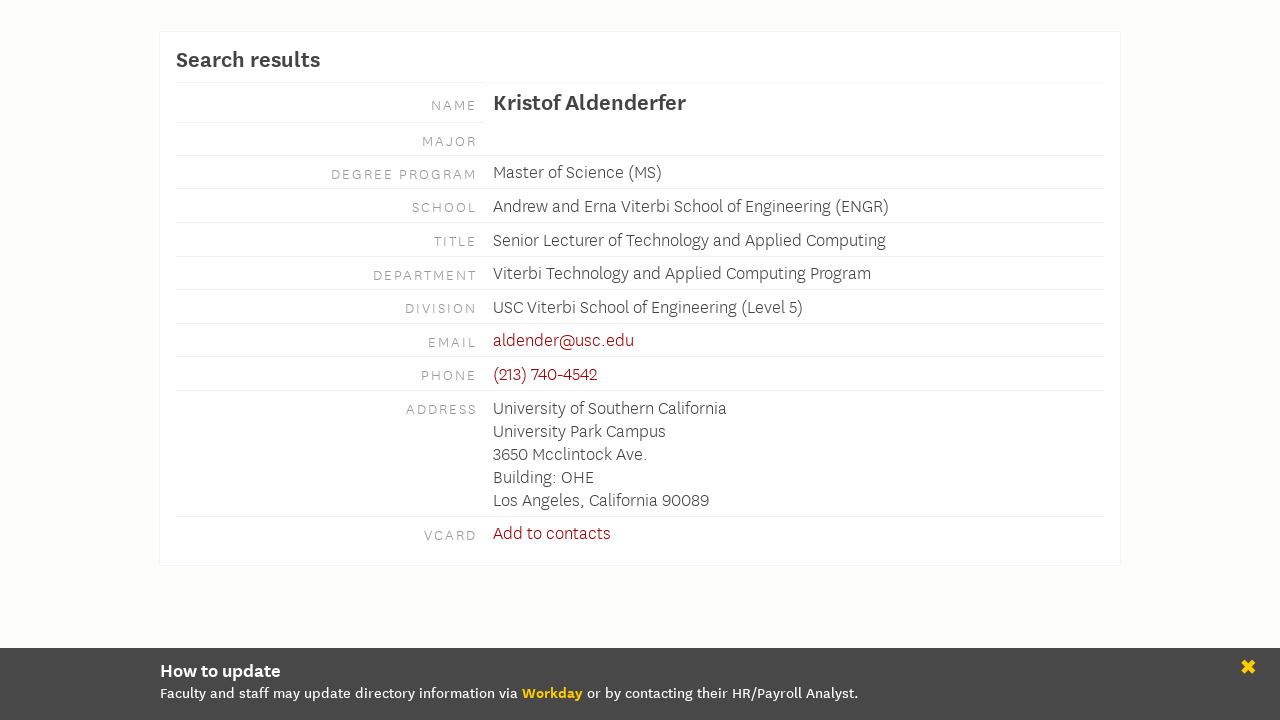

Verified department field is displayed
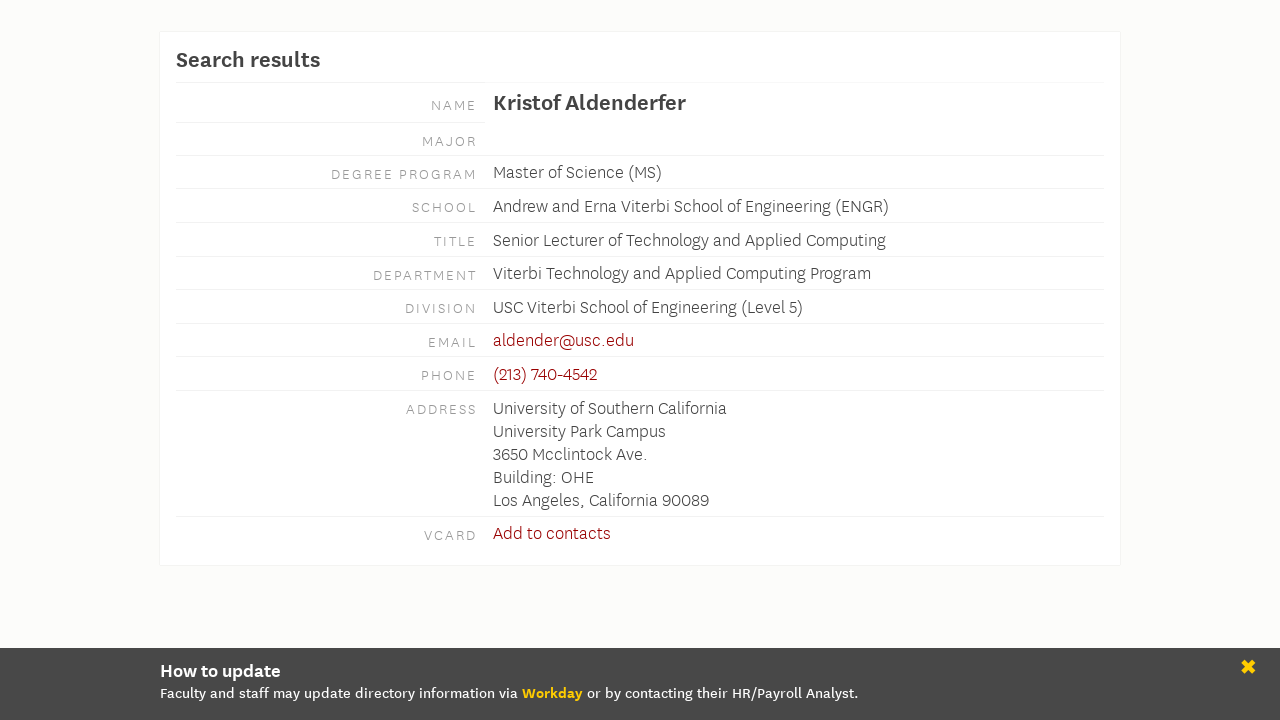

Verified division field is displayed
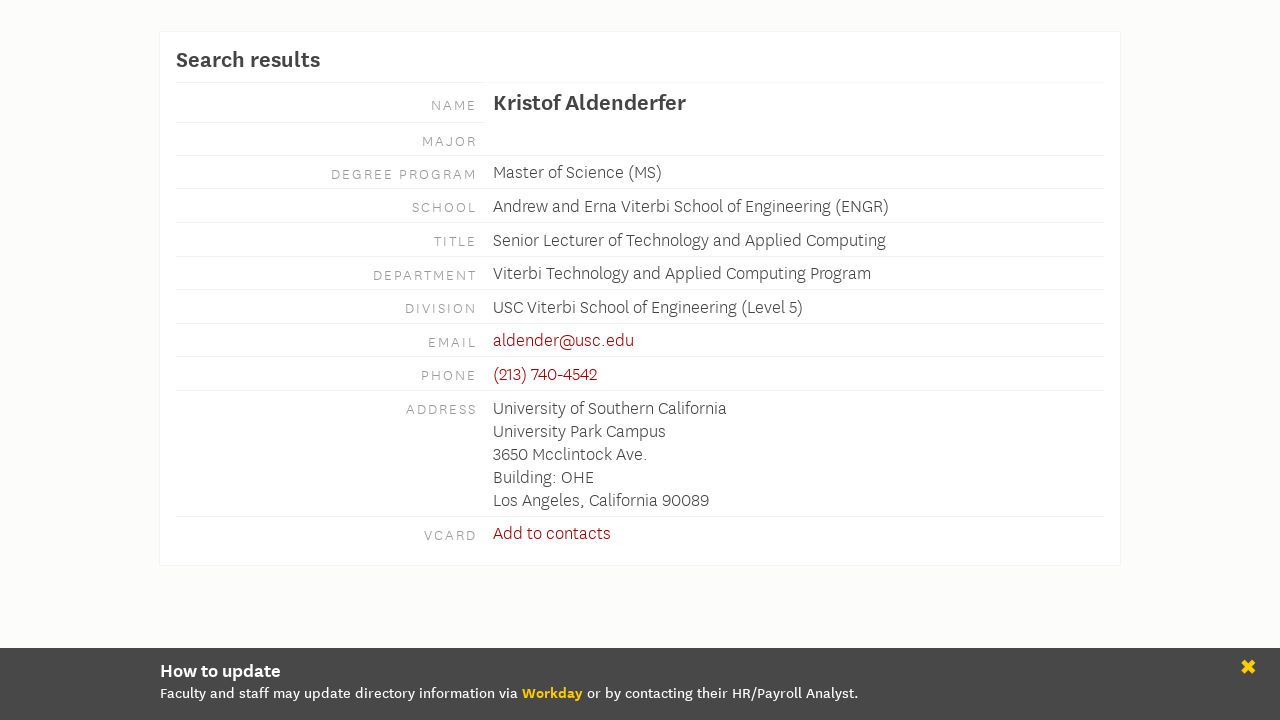

Verified email field is displayed
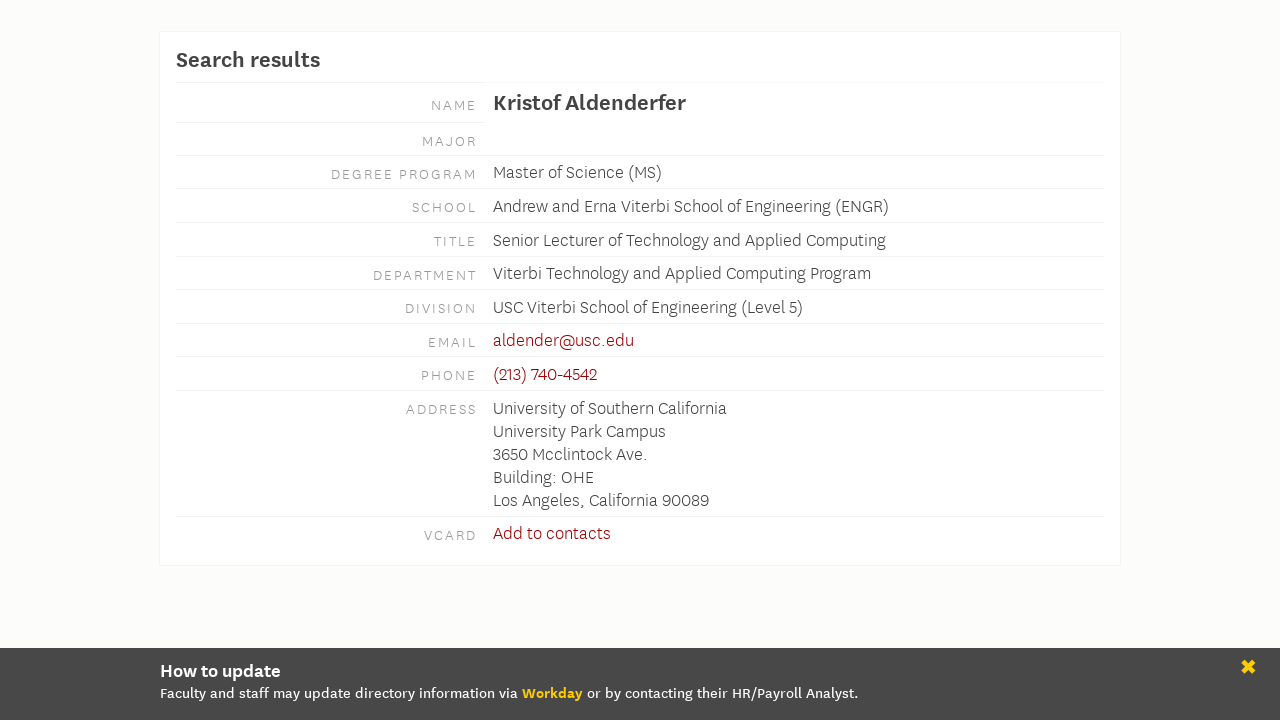

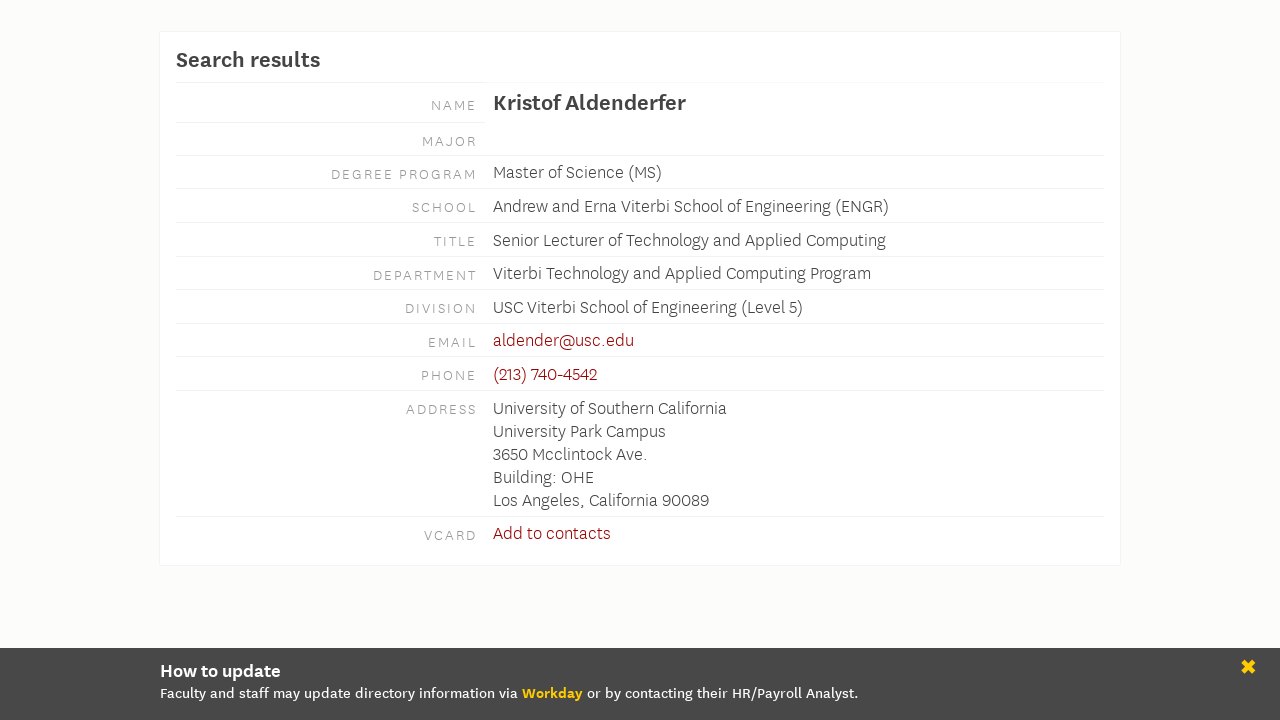